Tests scrolling to an element and clicking on the BrowserStack sponsor image on the Selenium homepage

Starting URL: https://www.selenium.dev/

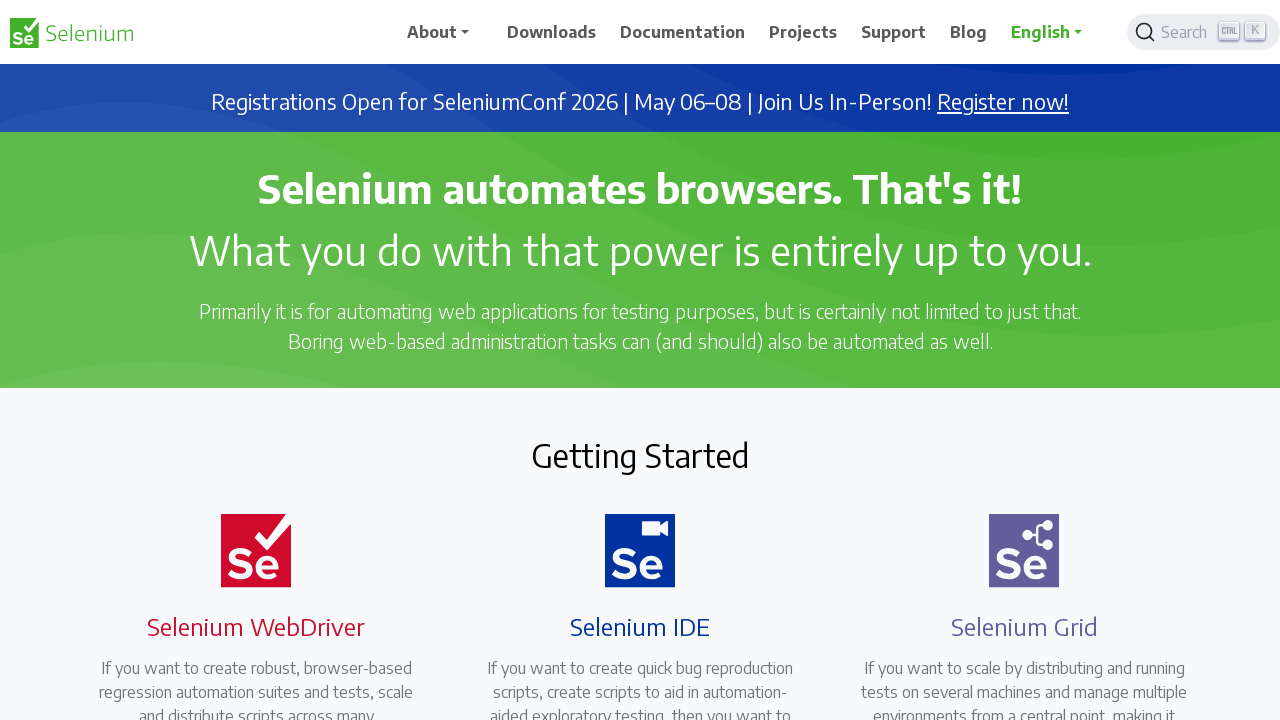

Waited for page to load (domcontentloaded)
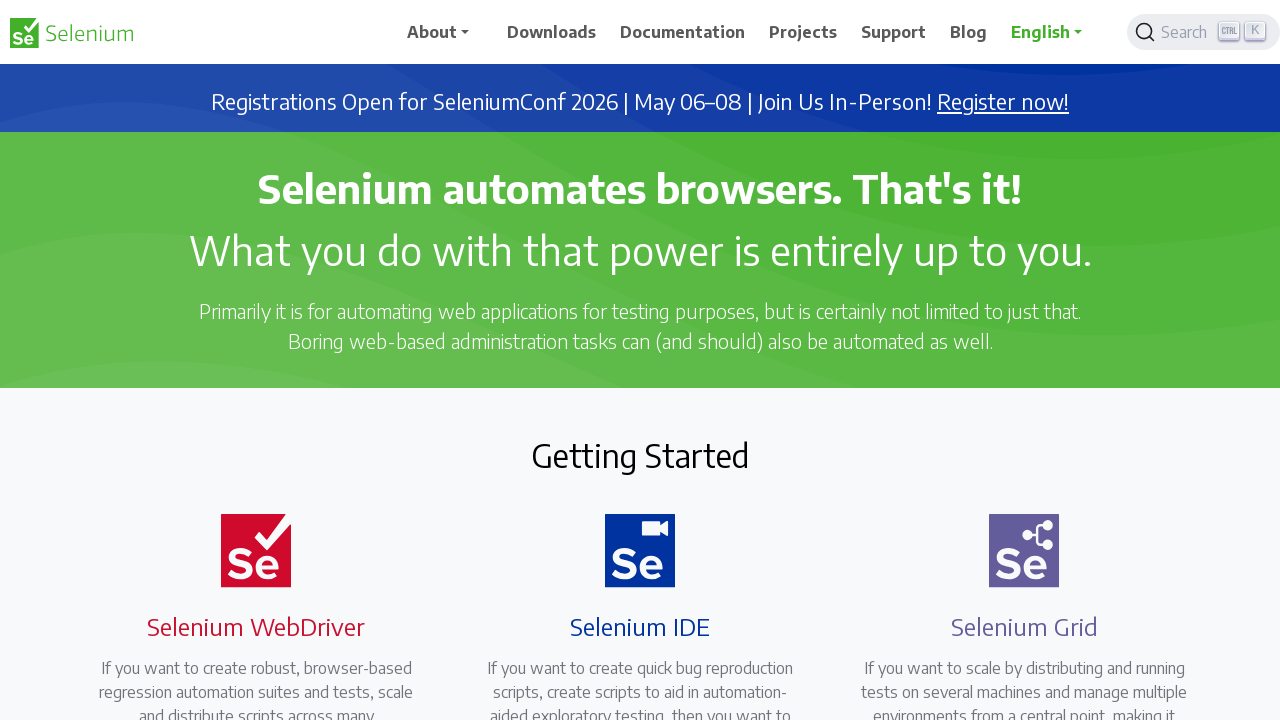

Located BrowserStack sponsor image
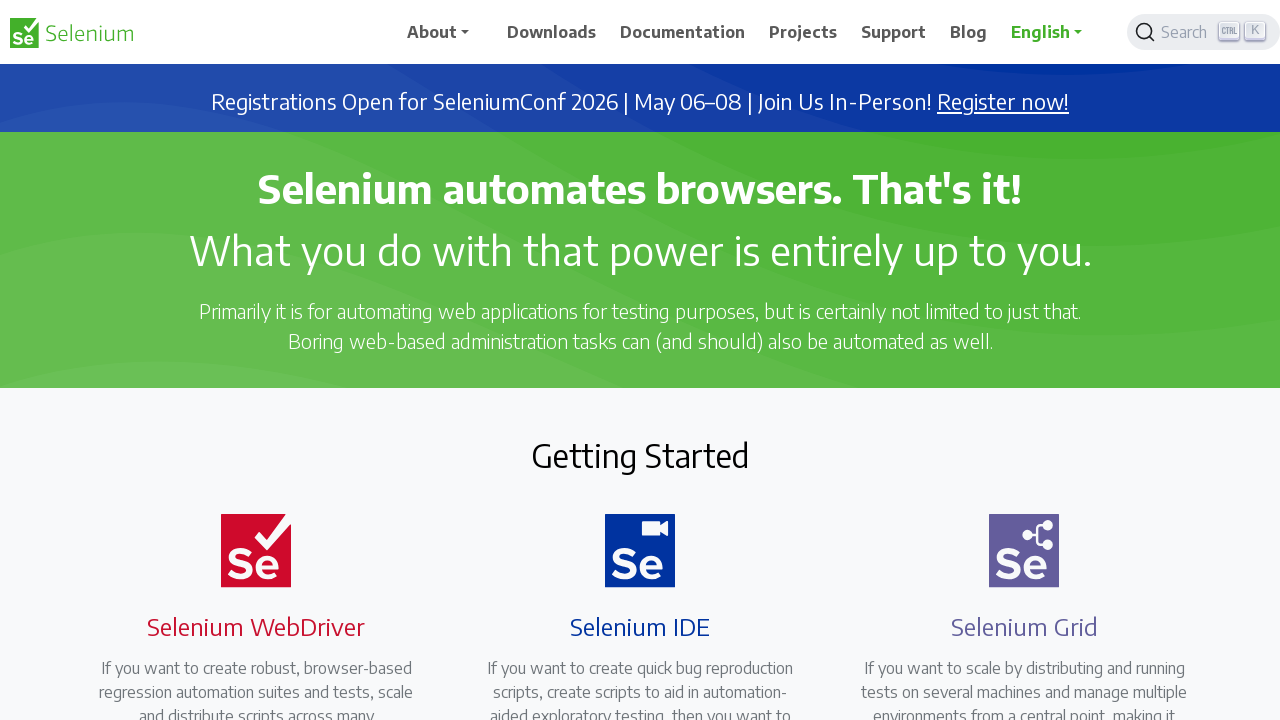

Scrolled to BrowserStack image if needed
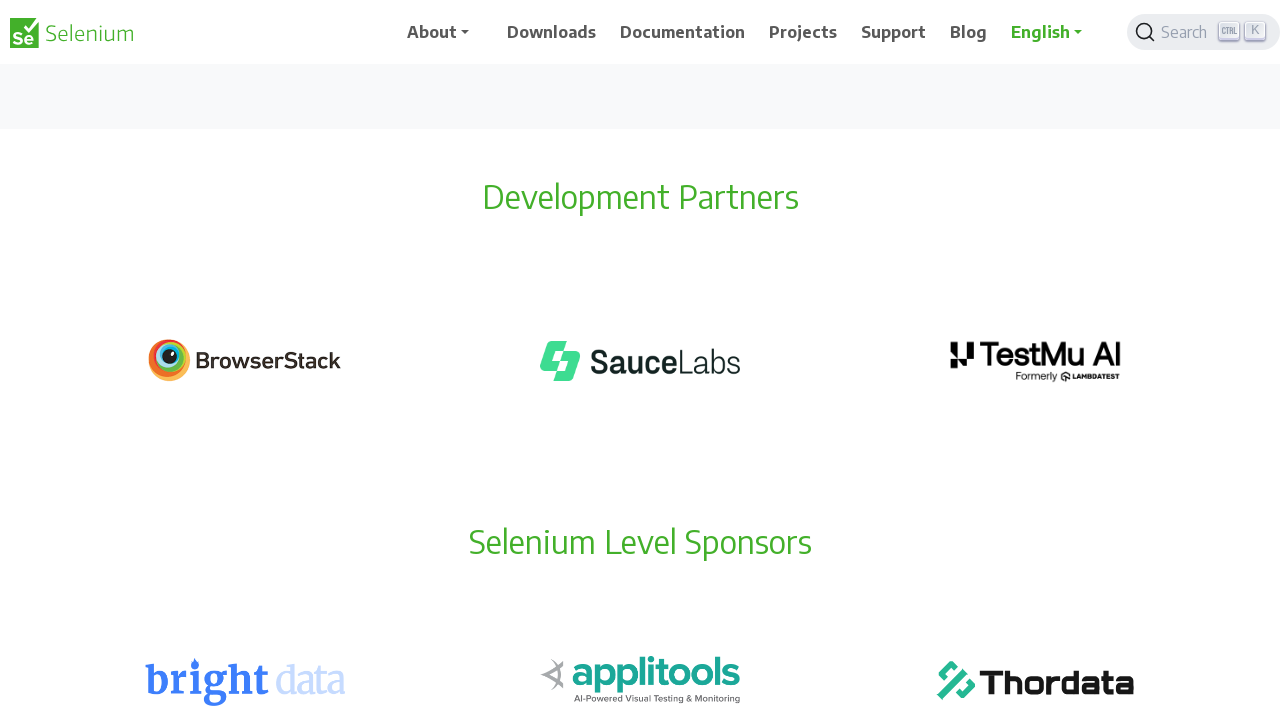

Clicked on BrowserStack sponsor image at (245, 361) on img[alt='BrowserStack']
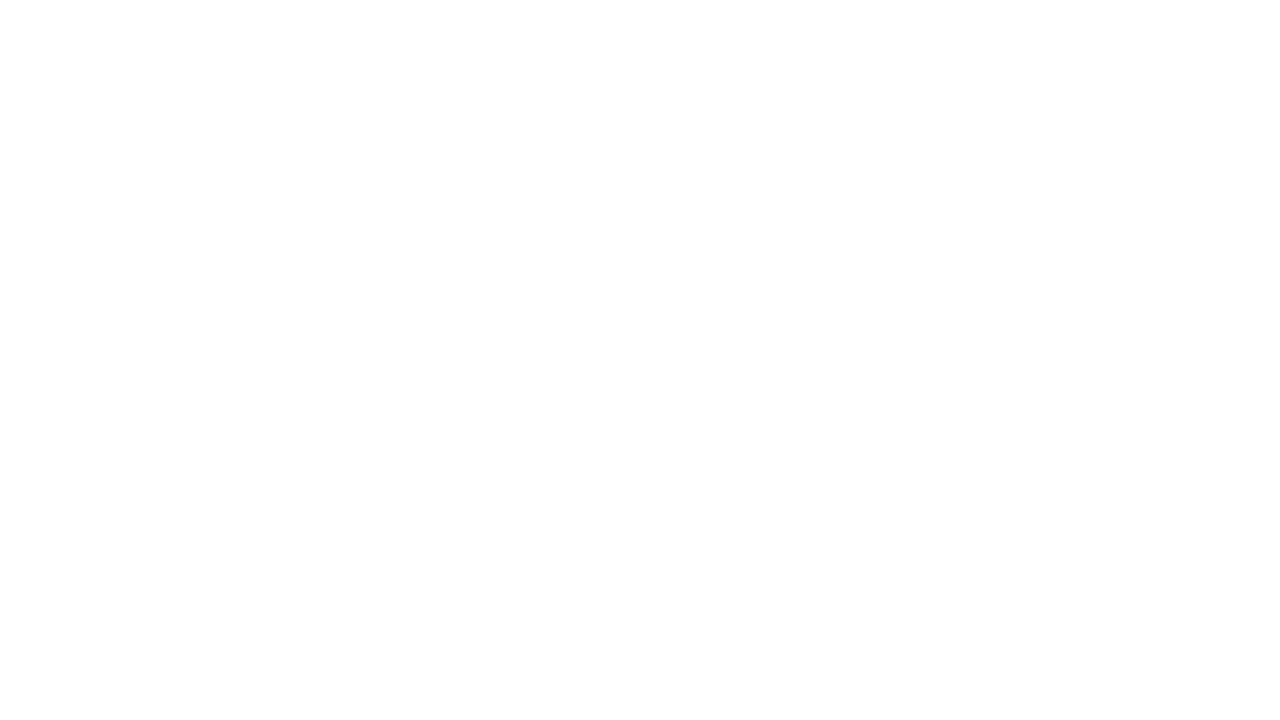

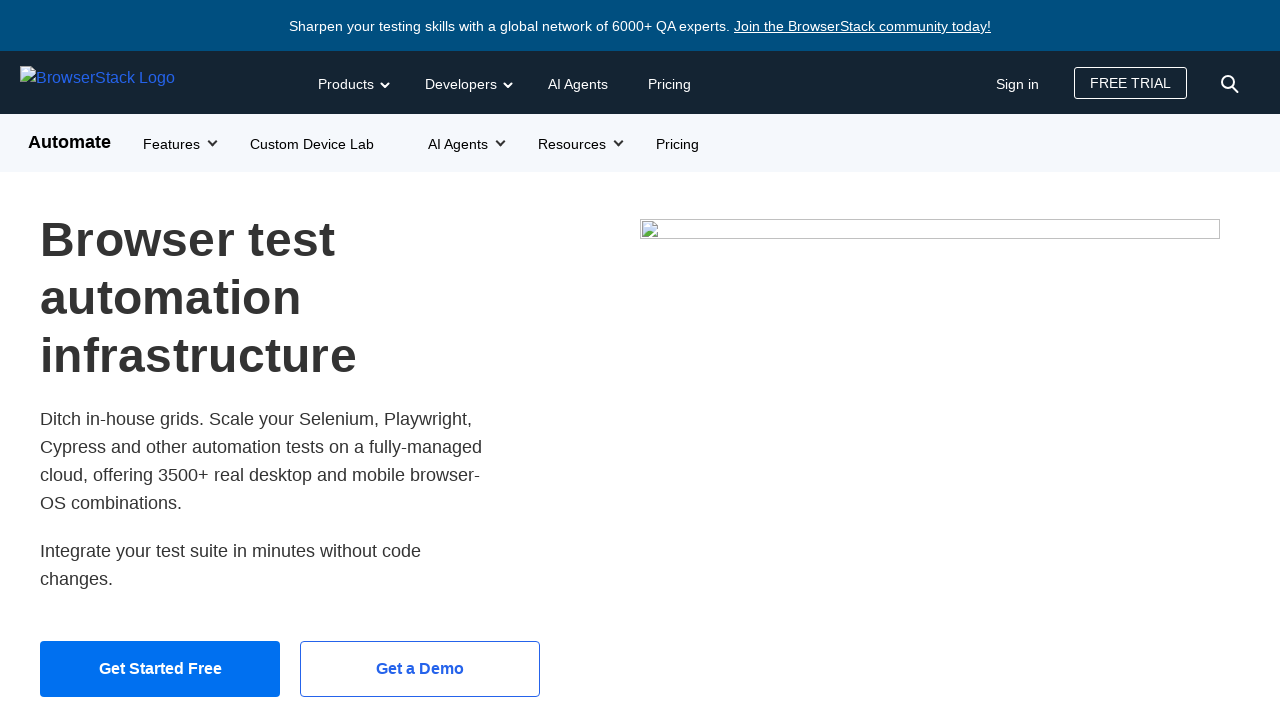